Tests accordion functionality by clicking through all four accordion sections sequentially to expand/collapse them

Starting URL: https://demo.automationtesting.in/Accordion.html

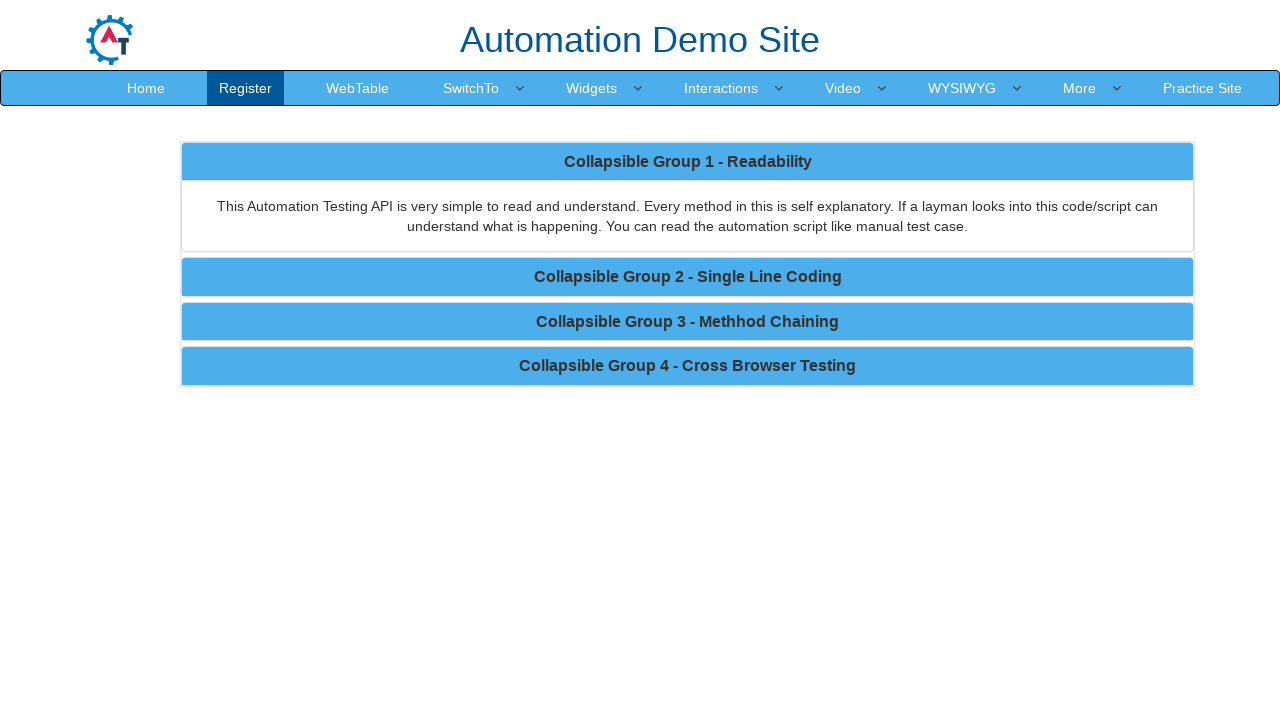

Navigated to accordion demo page
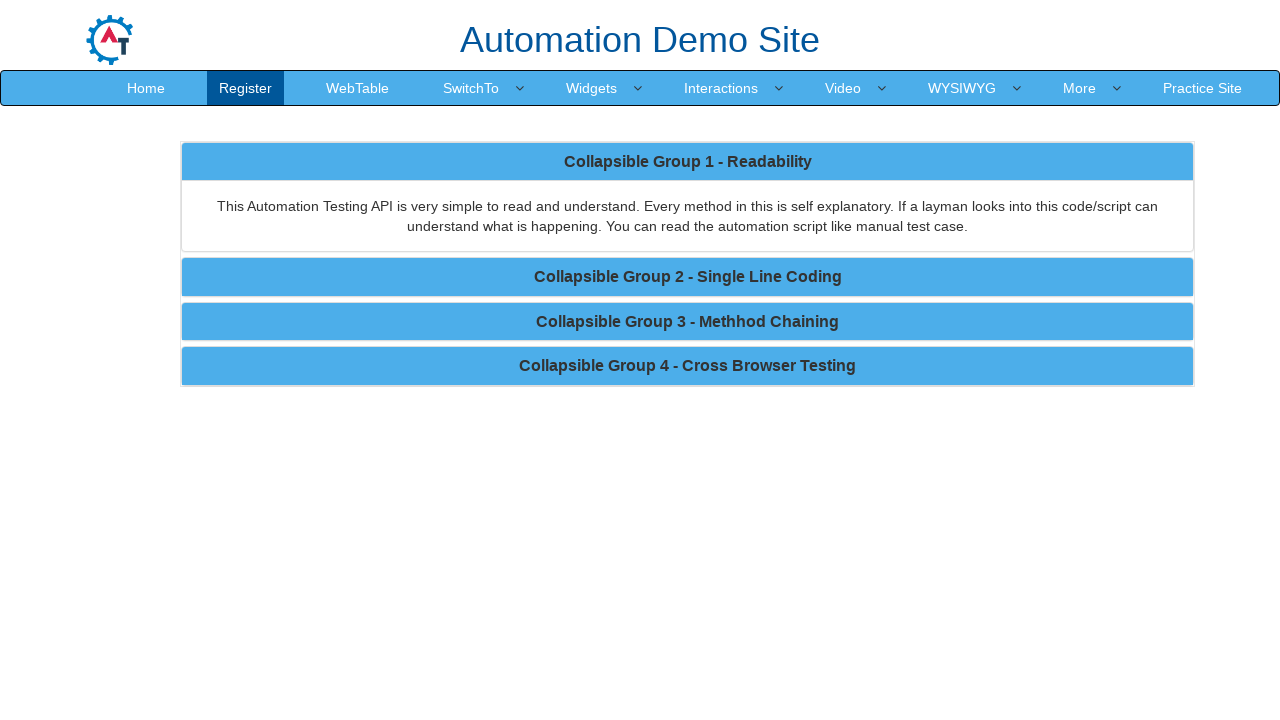

First accordion section selector loaded
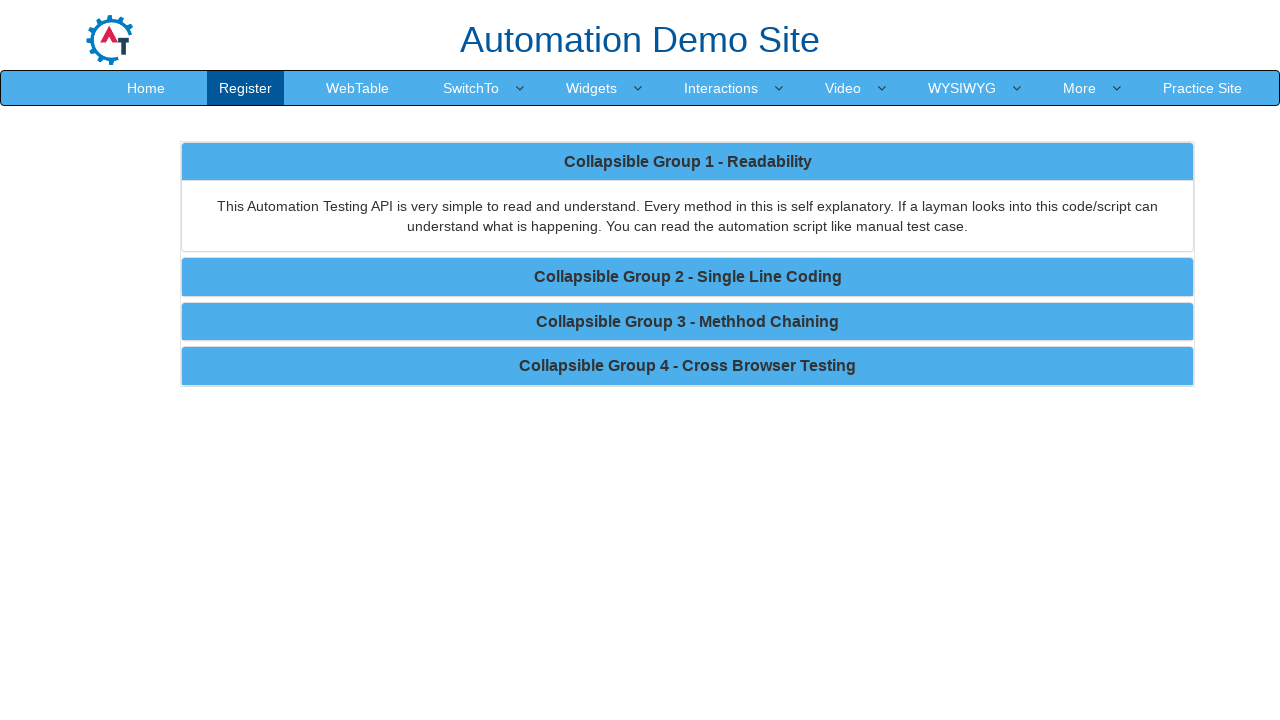

Clicked first accordion section to expand at (688, 161) on xpath=//*[@id="Functionality"]/div/div/div/div[1]/div[1]
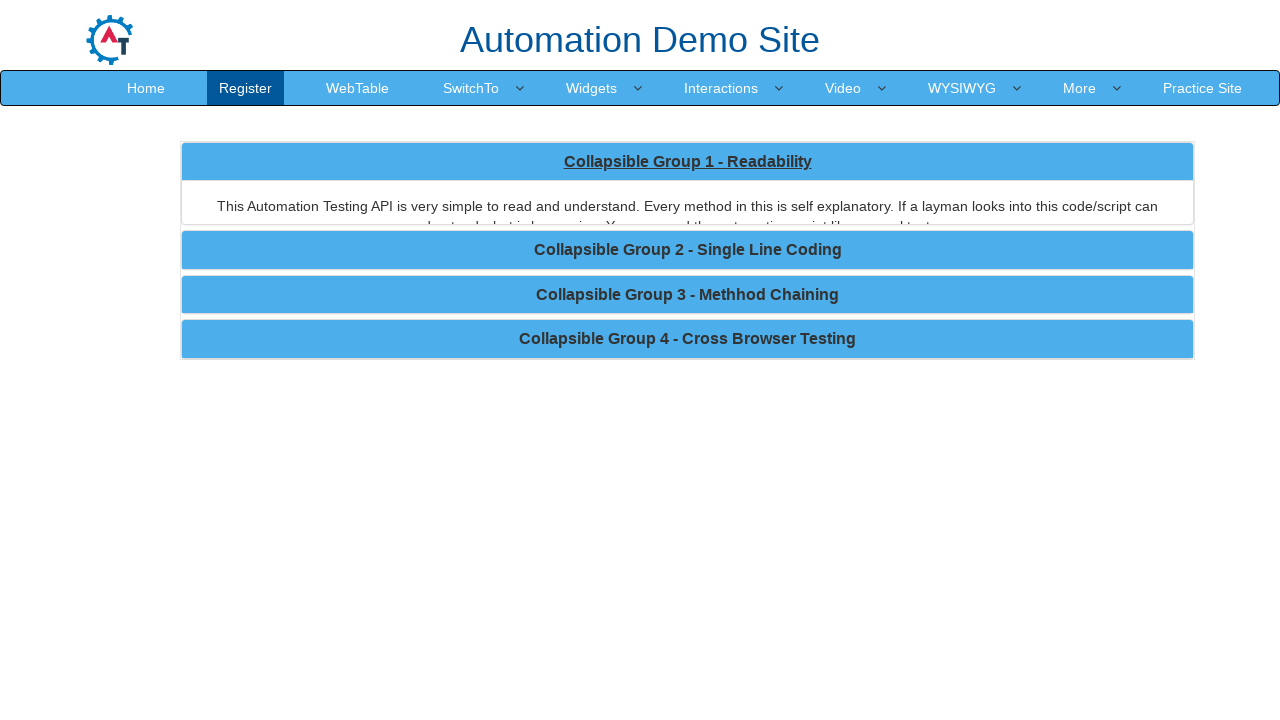

Second accordion section selector loaded
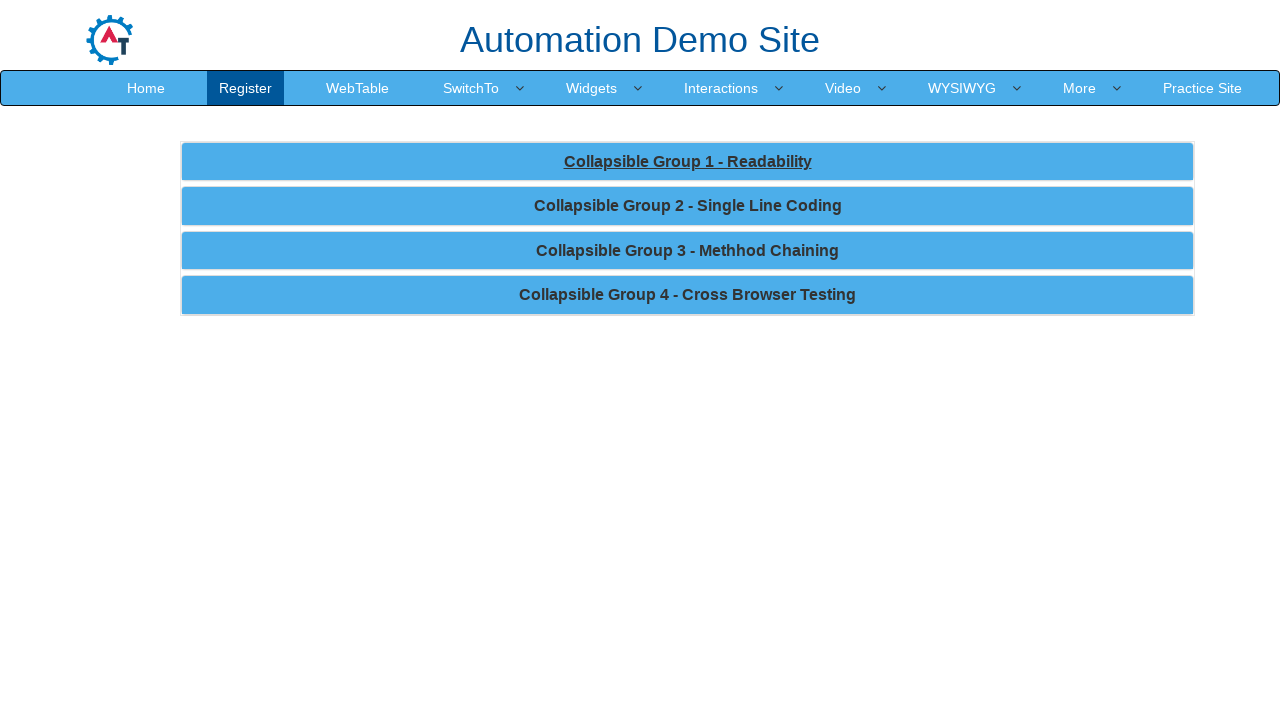

Clicked second accordion section to expand at (688, 206) on xpath=//*[@id="Functionality"]/div/div/div/div[2]/div[1]
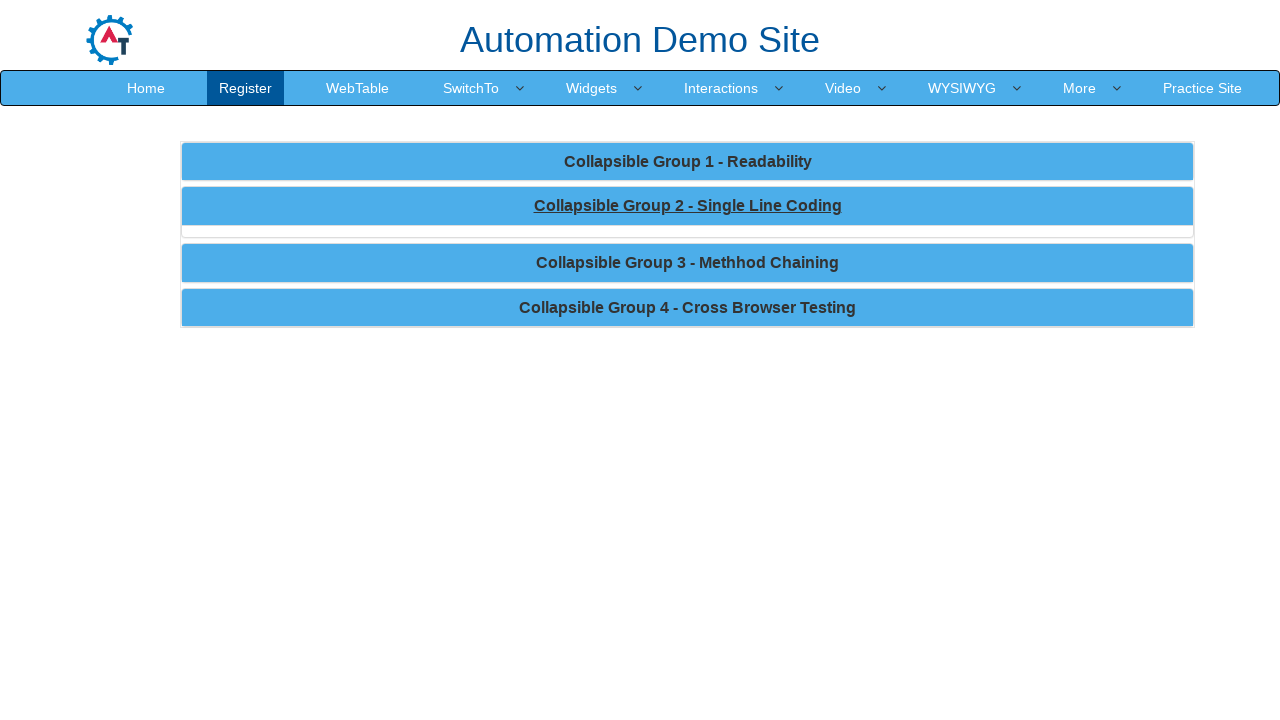

Third accordion section selector loaded
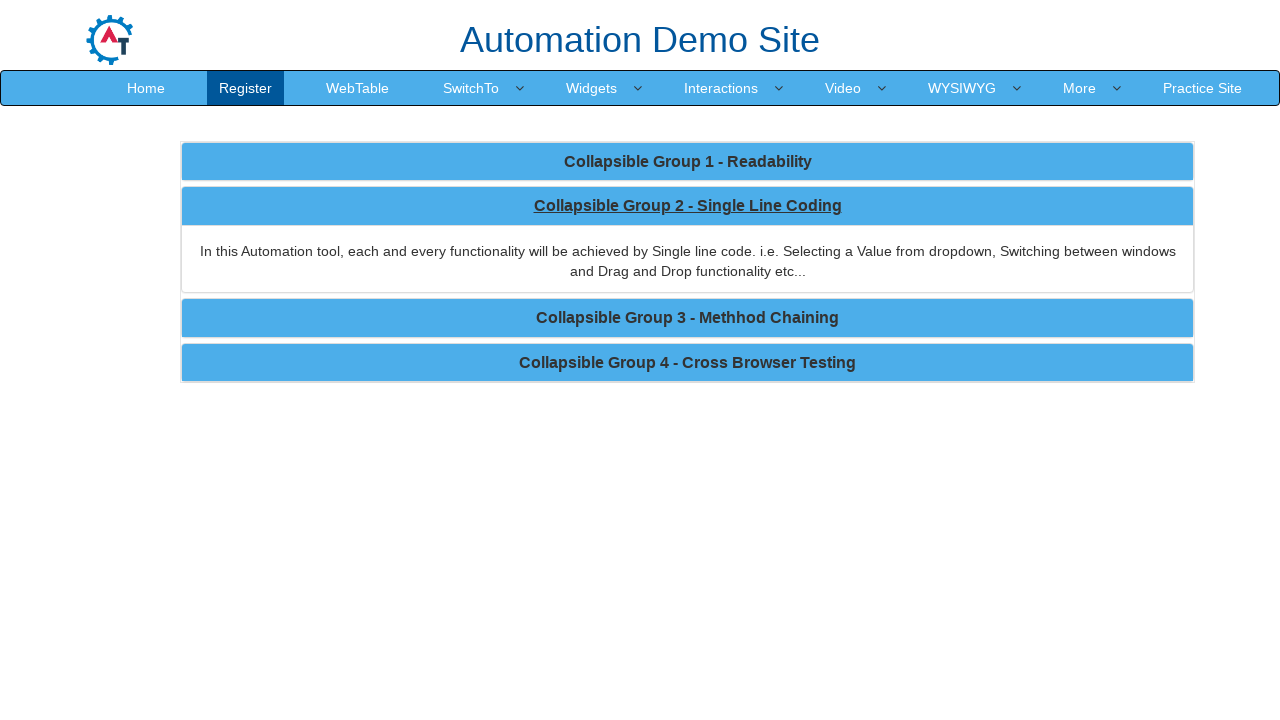

Clicked third accordion section to expand at (688, 322) on xpath=//*[@id="Functionality"]/div/div/div/div[3]/div[1]
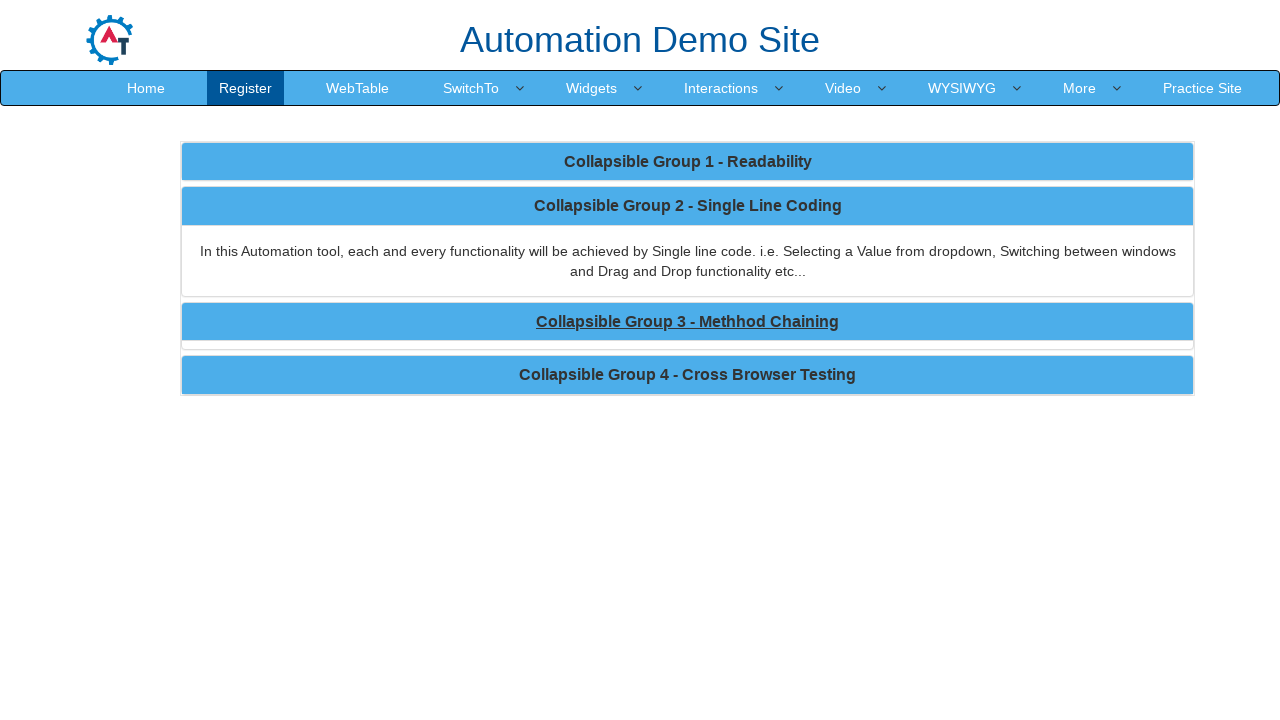

Fourth accordion section selector loaded
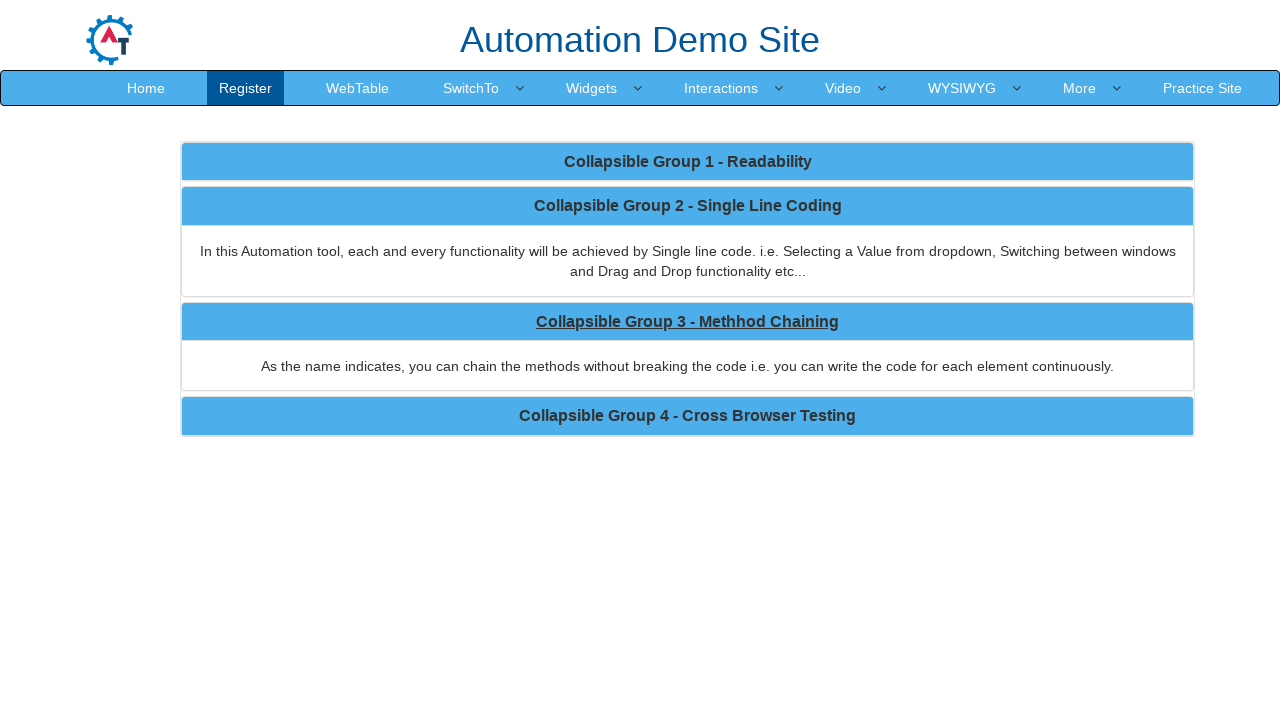

Clicked fourth accordion section to expand at (688, 417) on xpath=//*[@id="Functionality"]/div/div/div/div[4]/div[1]
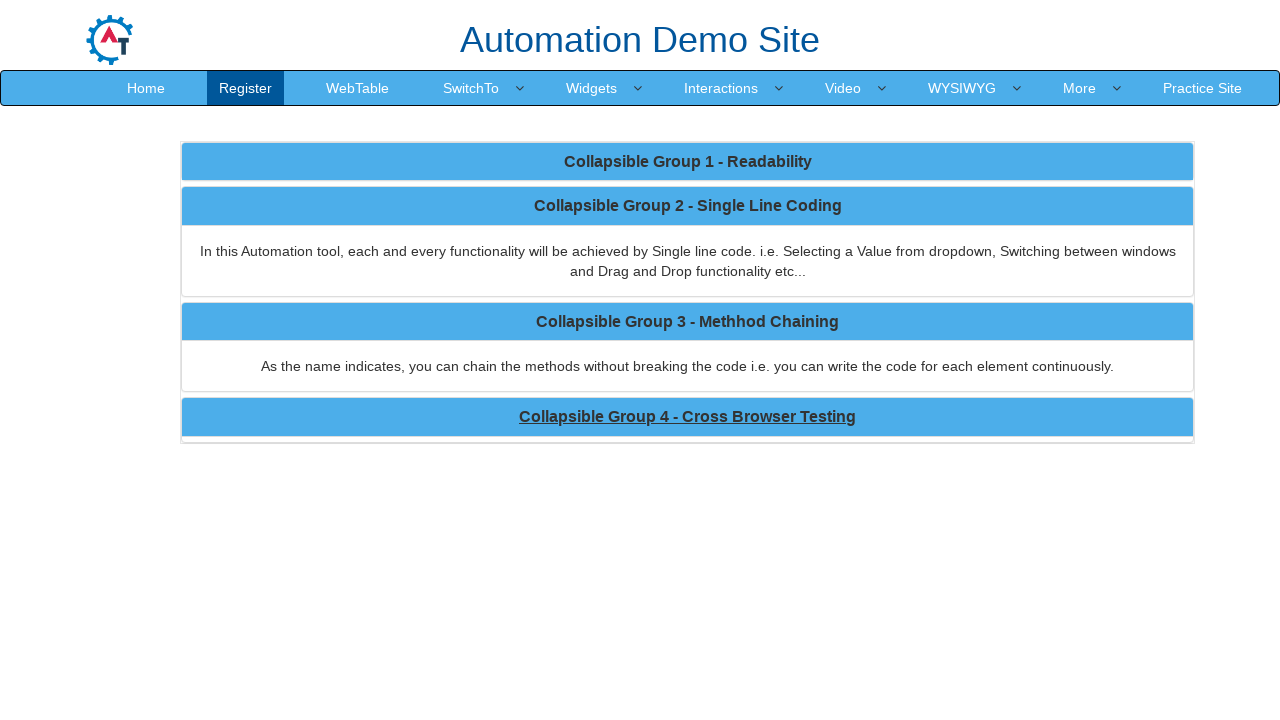

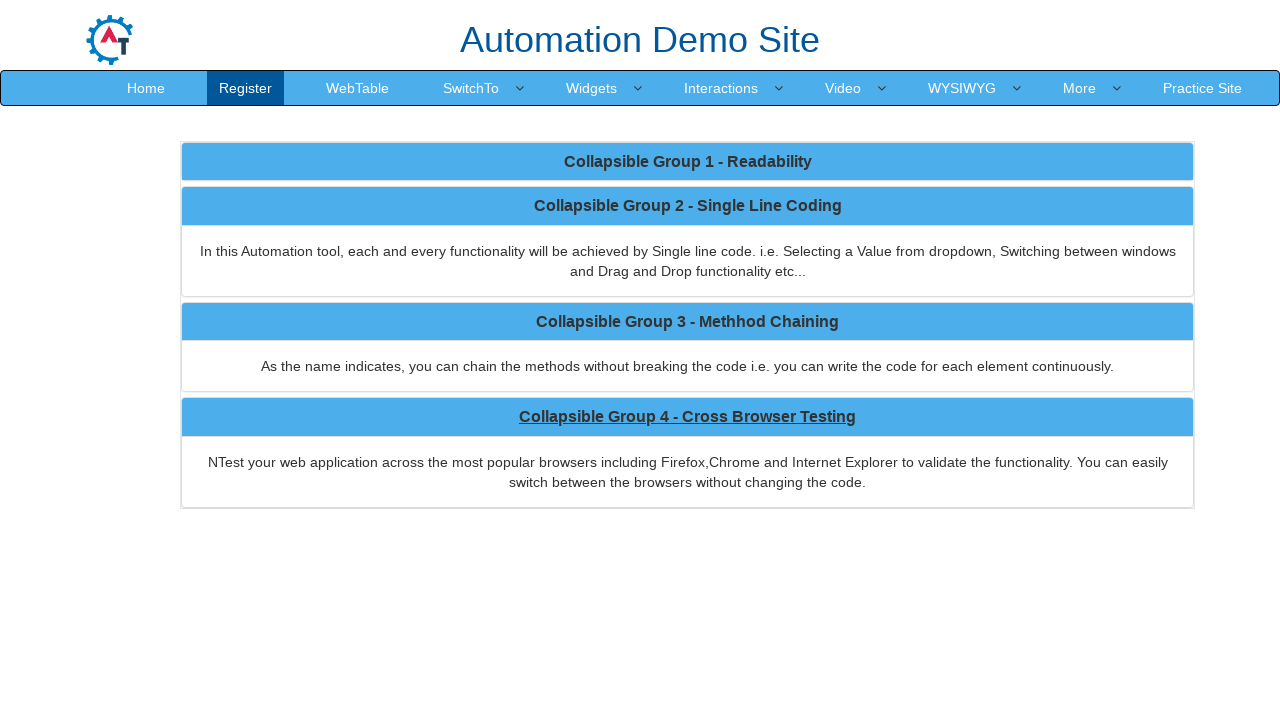